Navigates to fast.com internet speed test website and waits for the speed measurement to load and display

Starting URL: https://fast.com

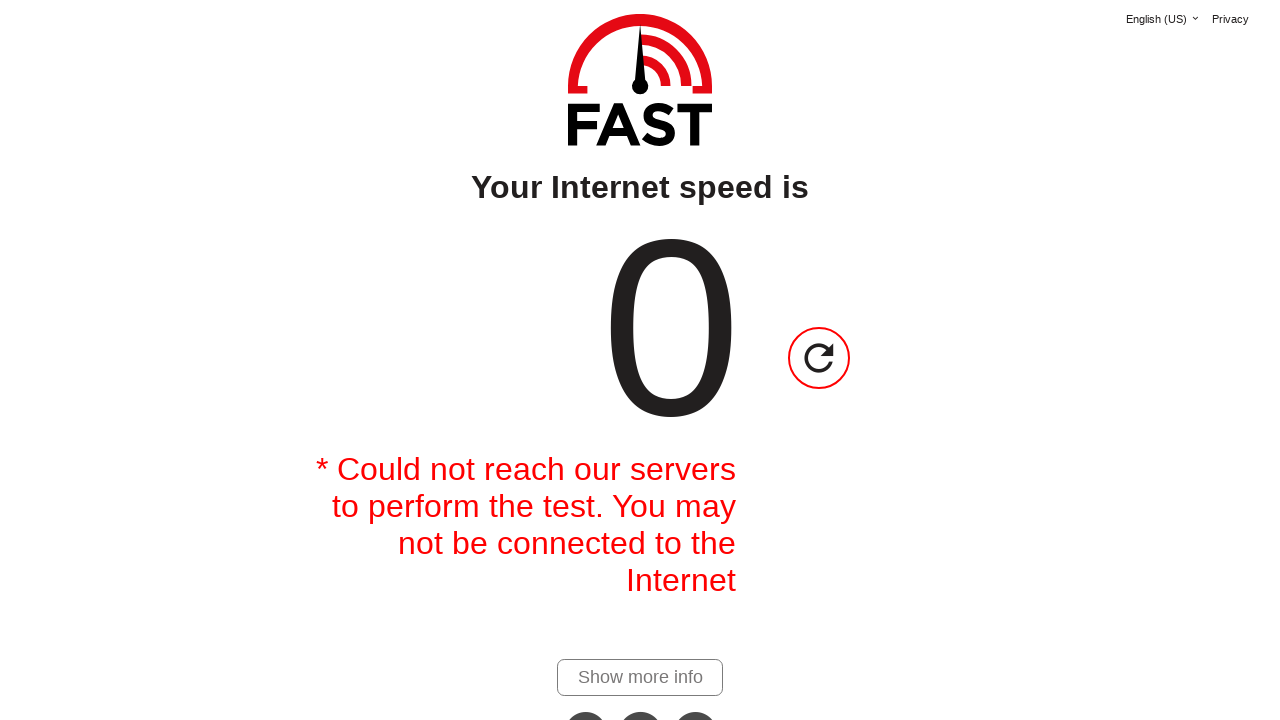

Navigated to fast.com internet speed test website
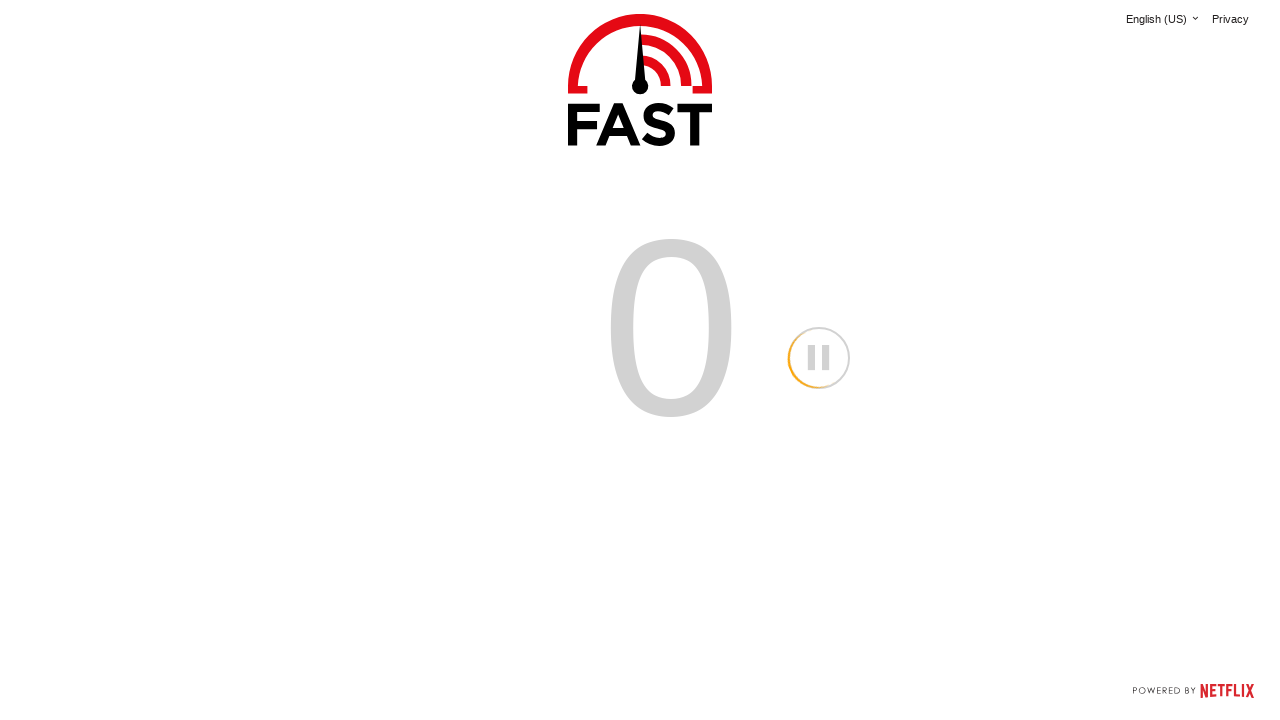

Speed measurement loaded and result displayed
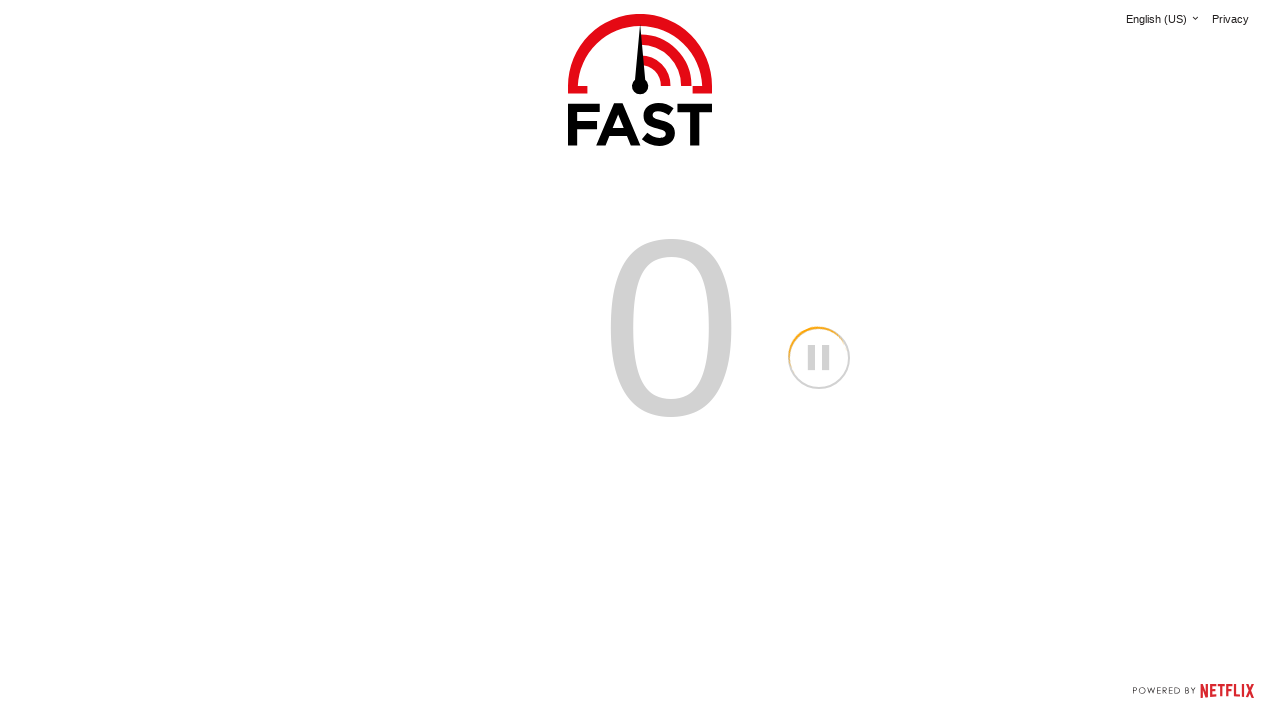

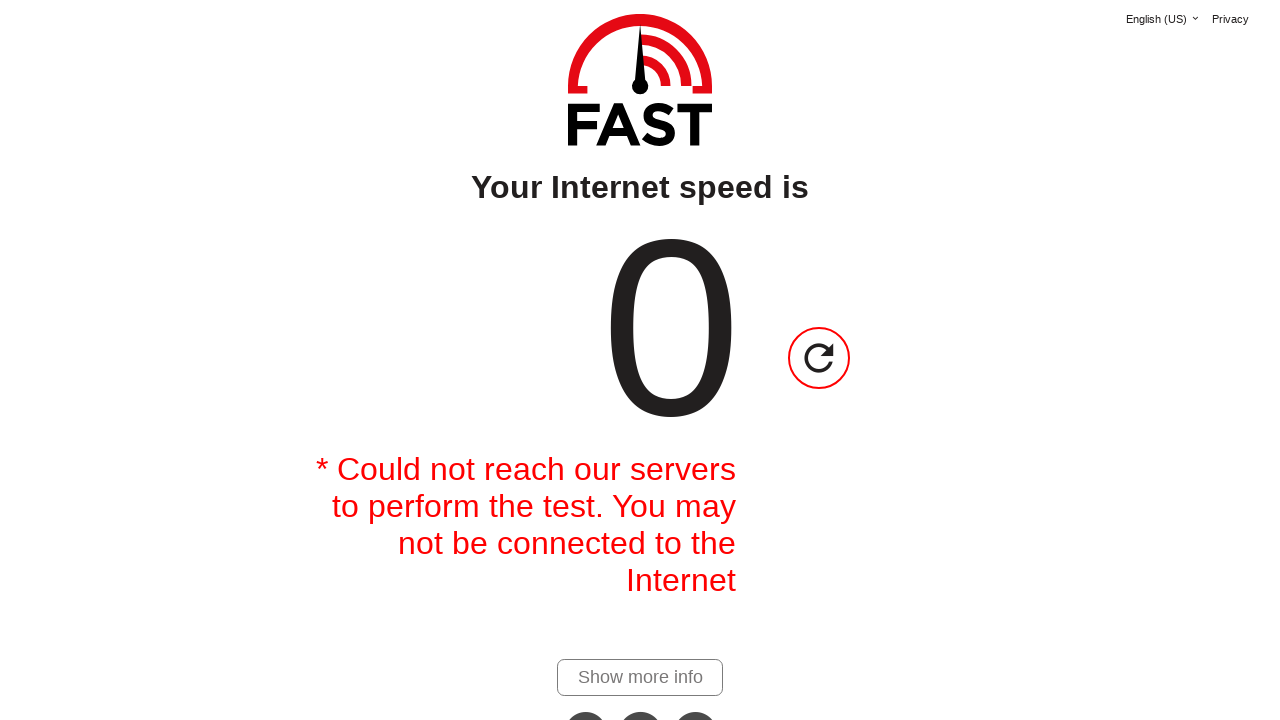